Tests window handling by clicking a link to open a new window and switching to it

Starting URL: https://the-internet.herokuapp.com/windows

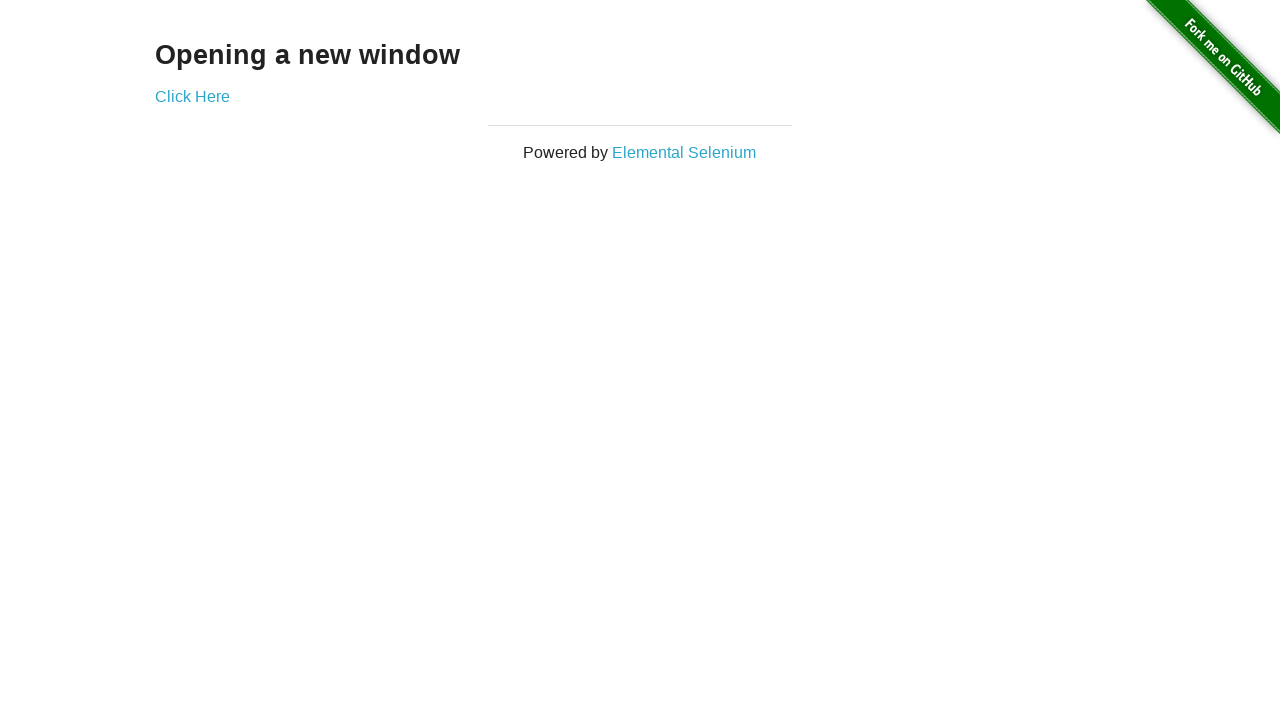

Clicked 'Click Here' link to open new window at (192, 96) on text=Click Here
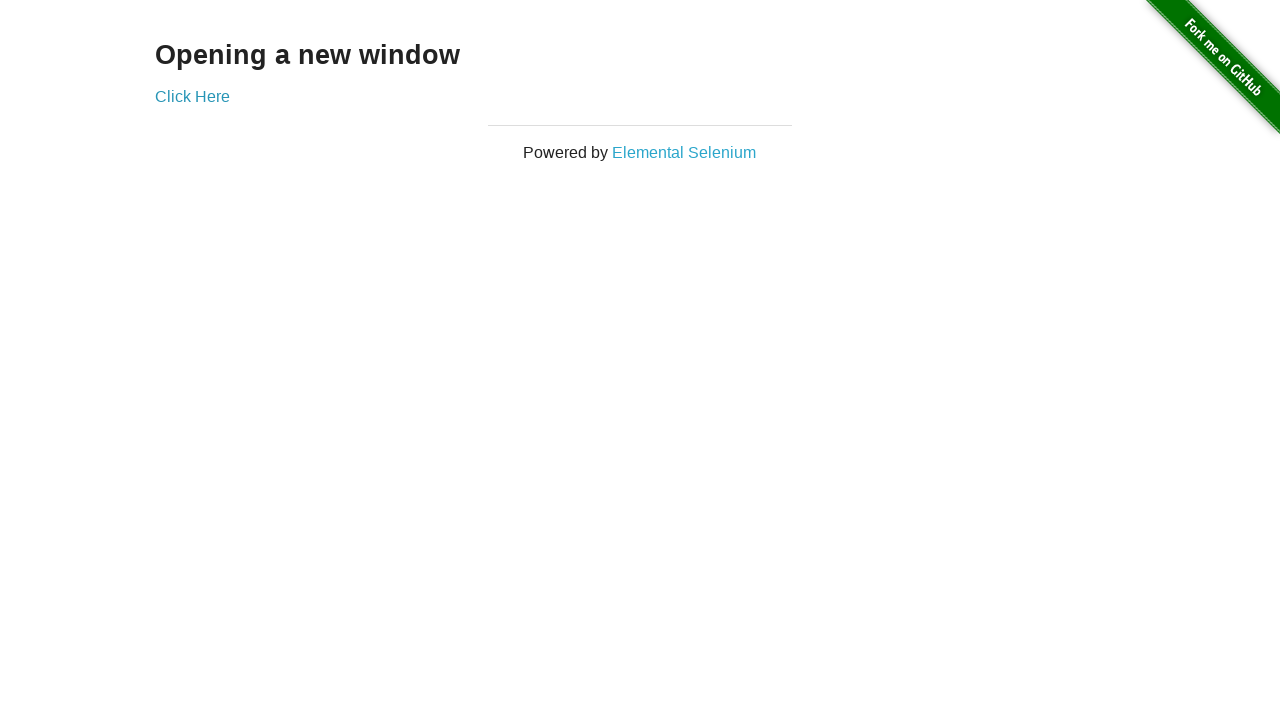

Retrieved all window contexts
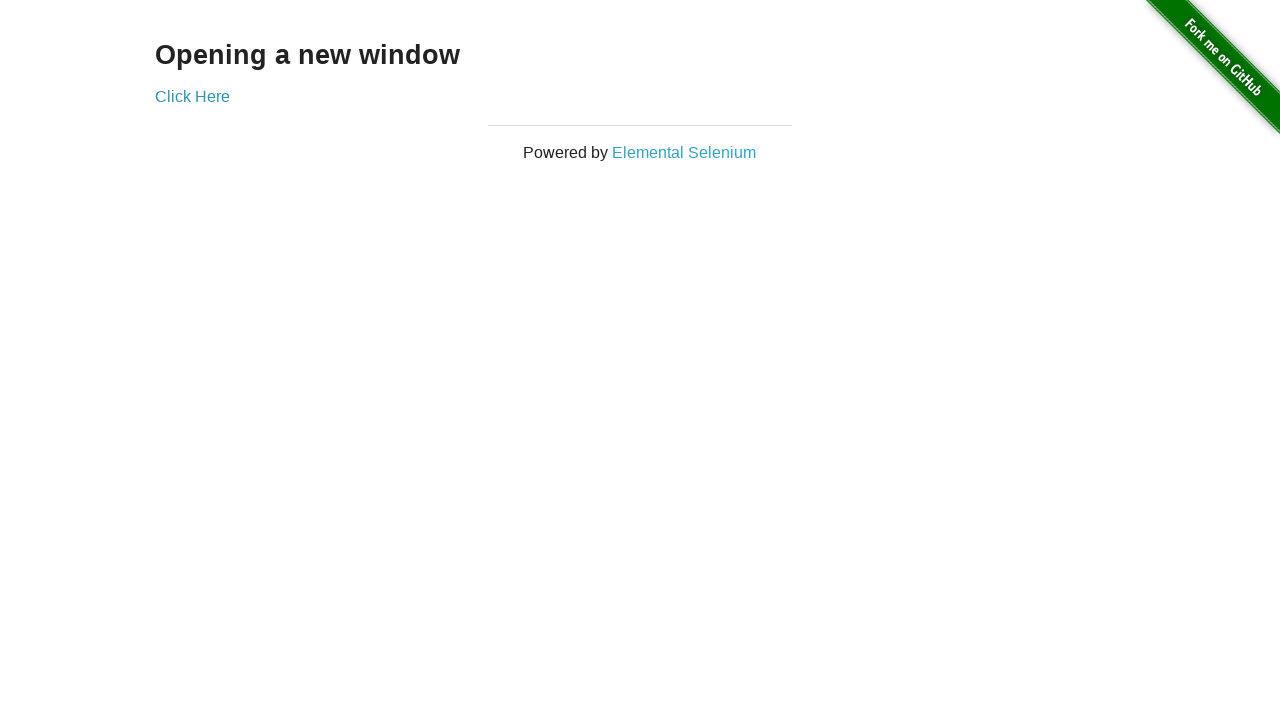

Switched to the newly opened window
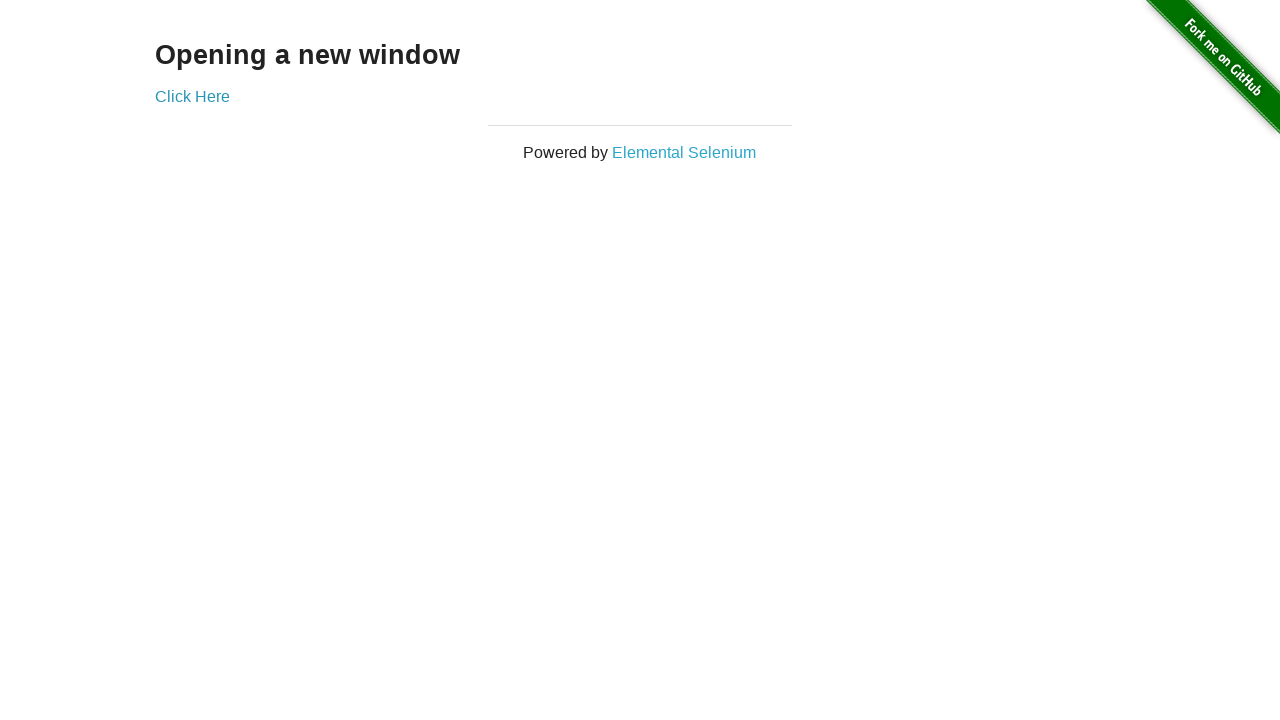

Waited for new window to fully load
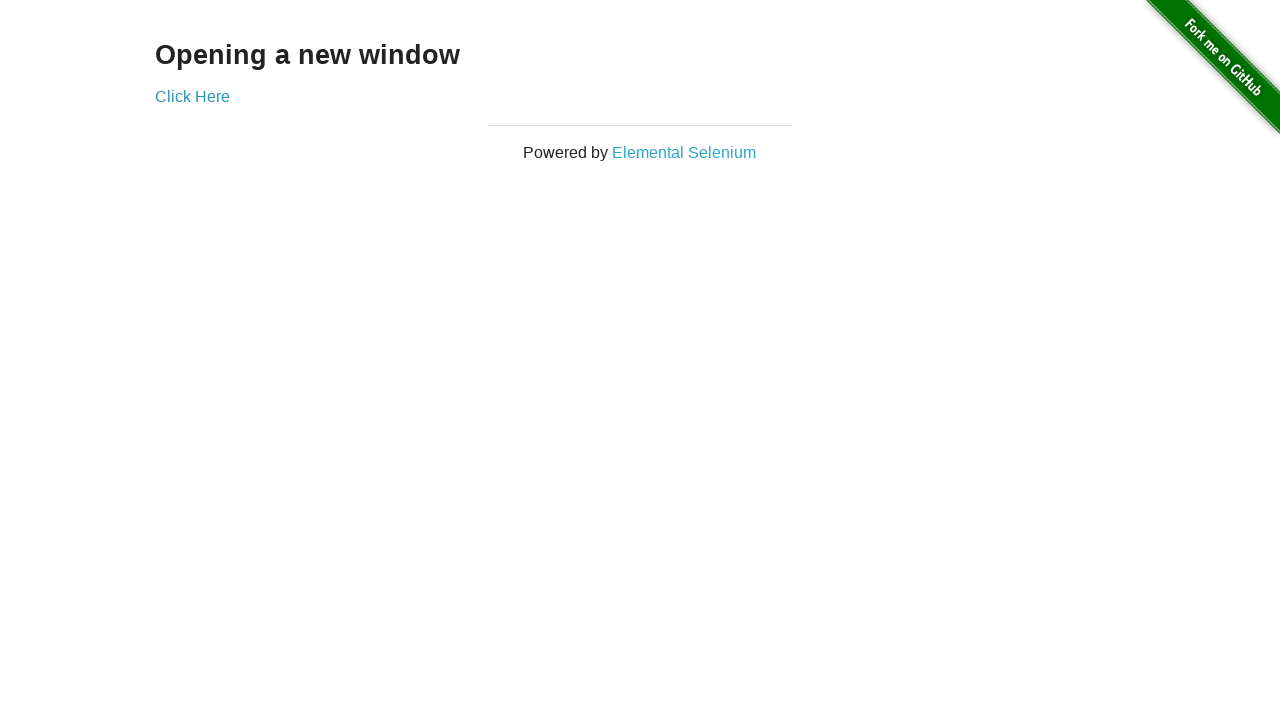

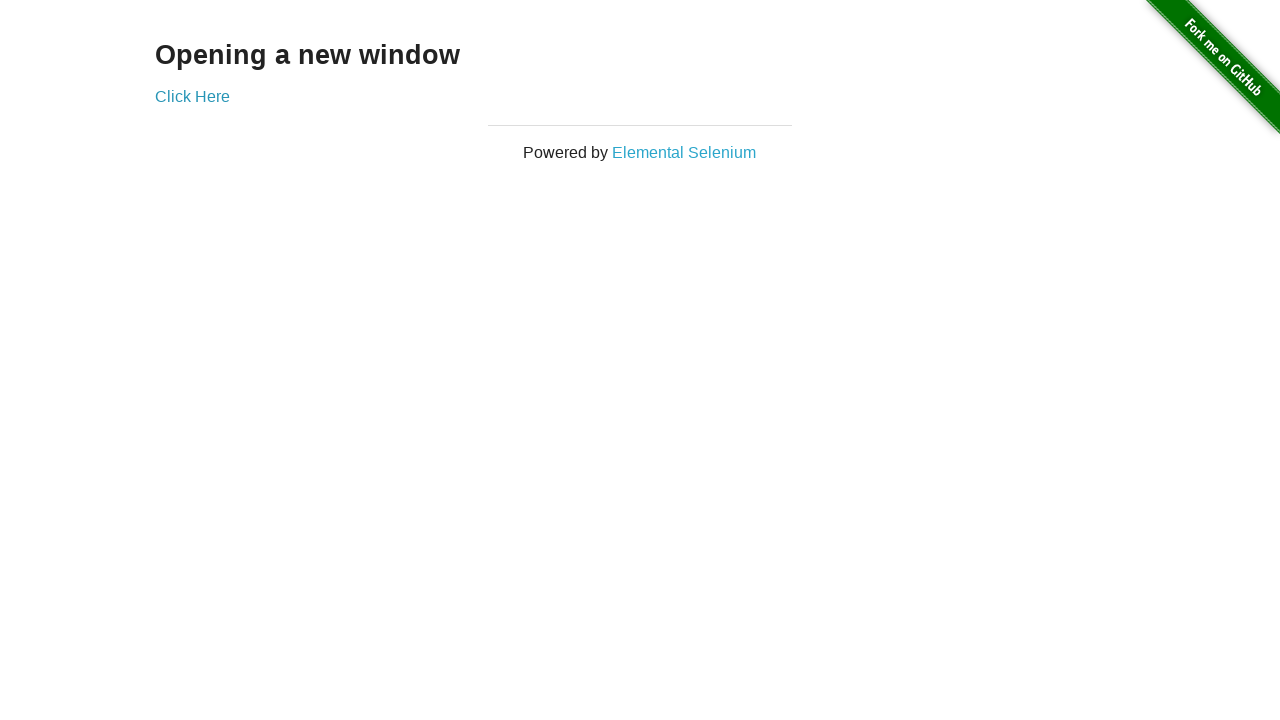